Tests that name as a number is not permitted by submitting the form with "12345" as name.

Starting URL: https://davi-vert.vercel.app/index.html

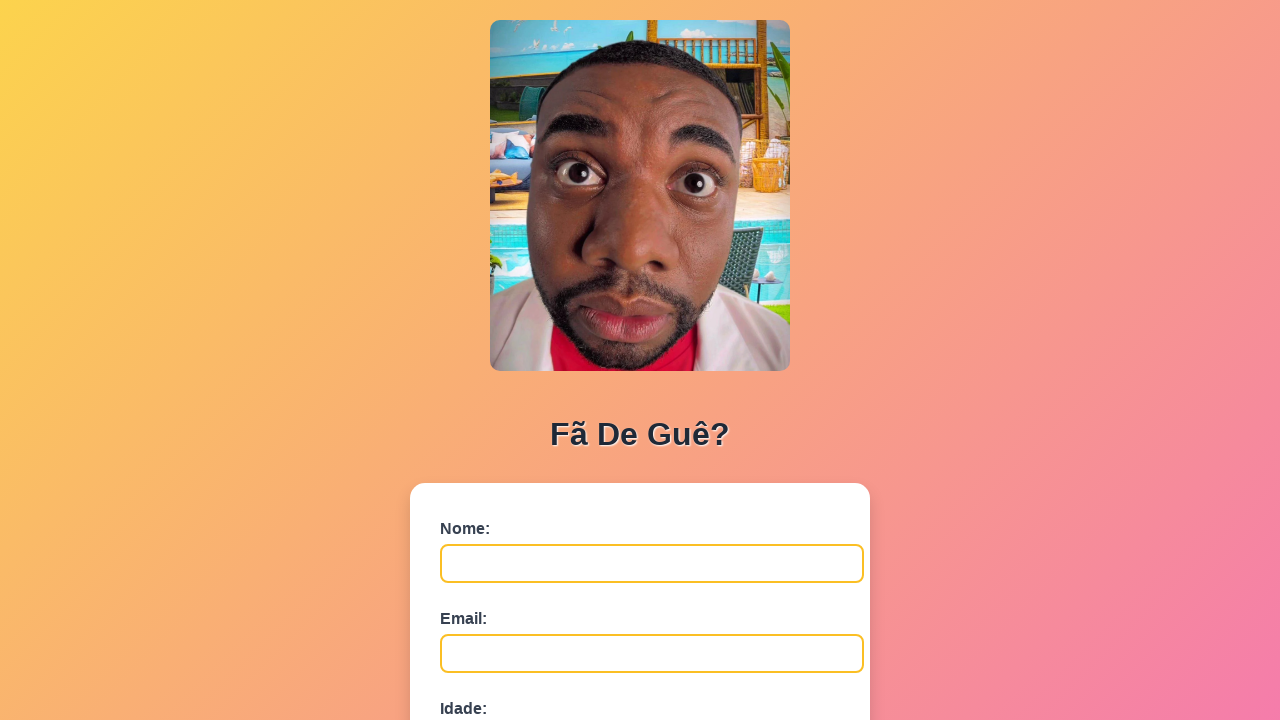

Waited for name field to load
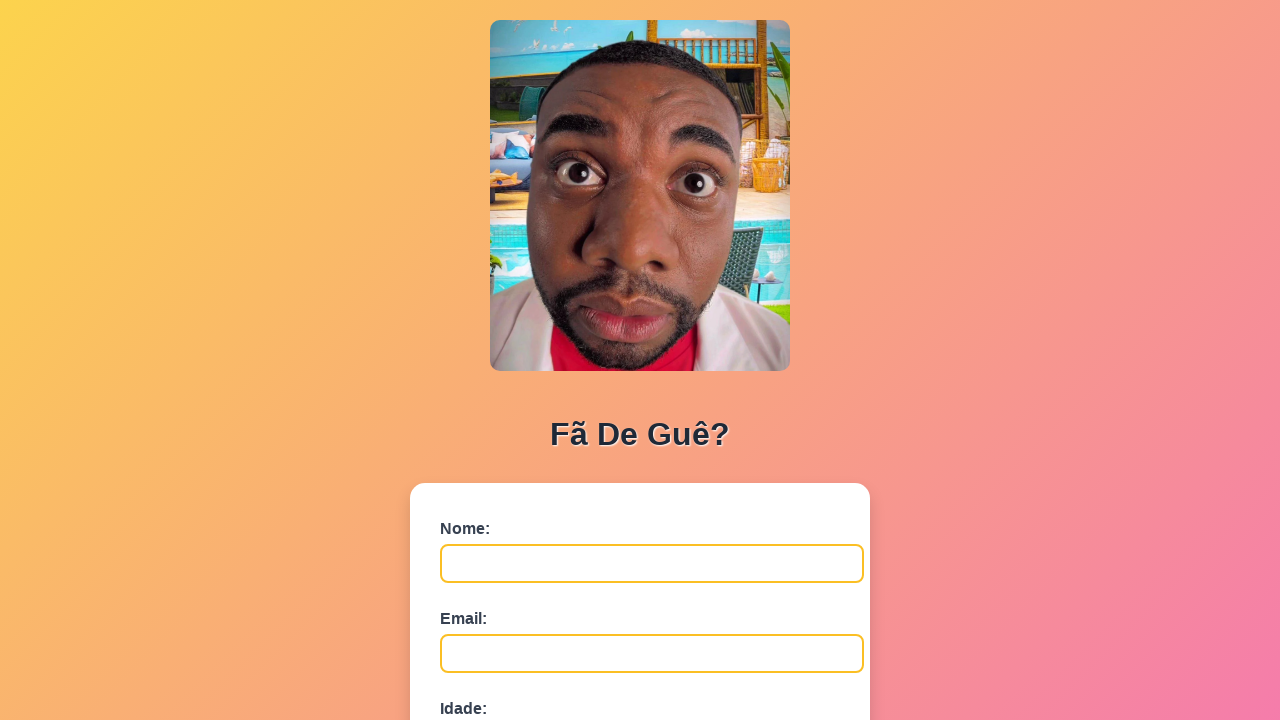

Filled name field with numeric value '12345' on #nome
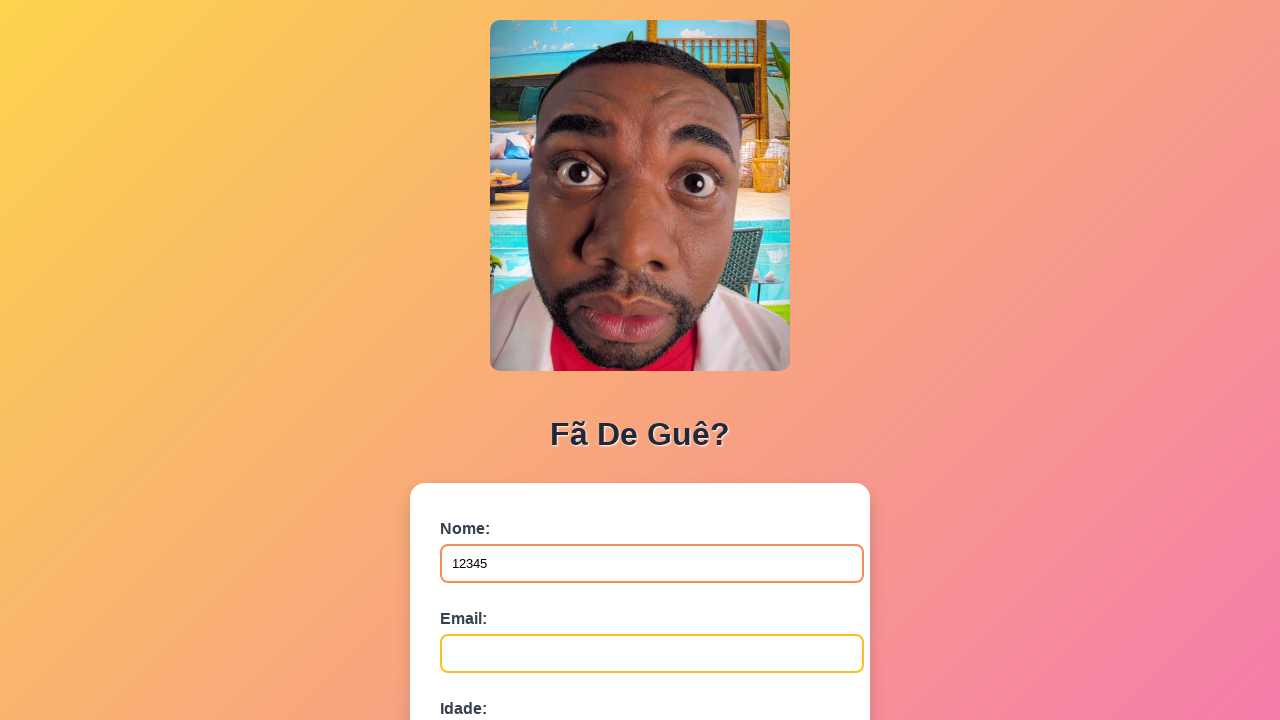

Filled email field with 'numeric.name@example.com' on #email
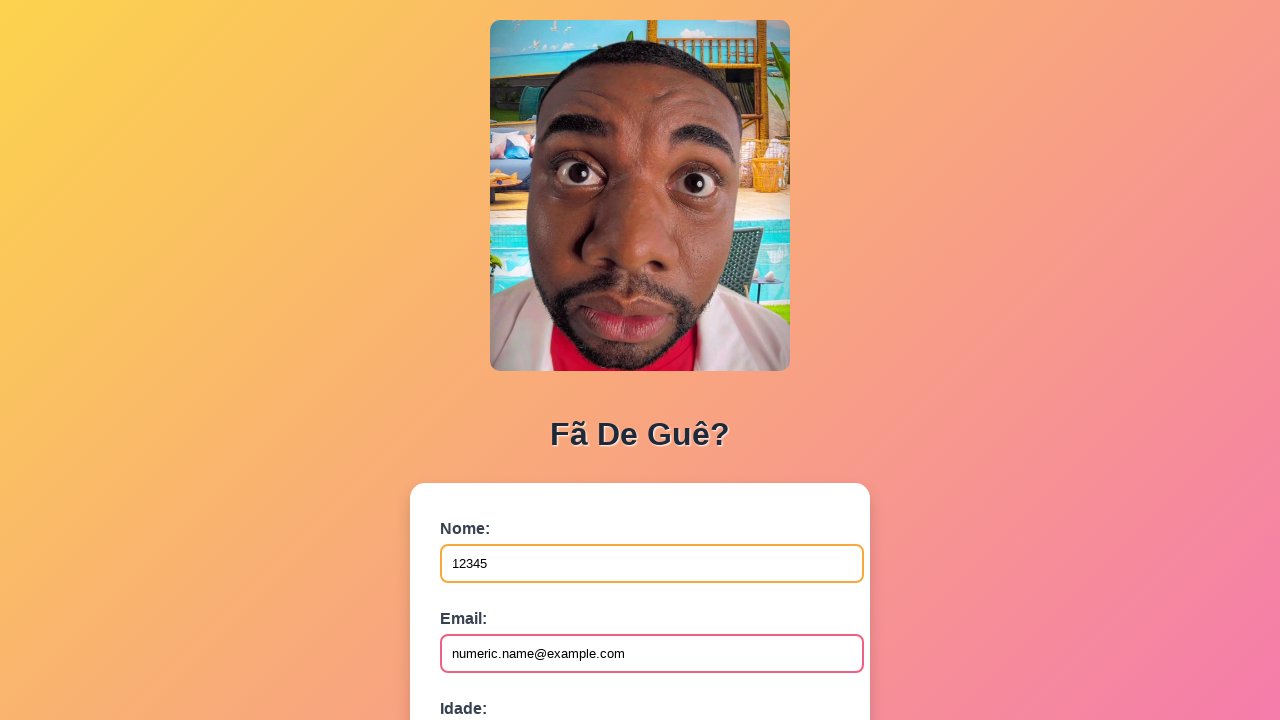

Filled age field with '25' on #idade
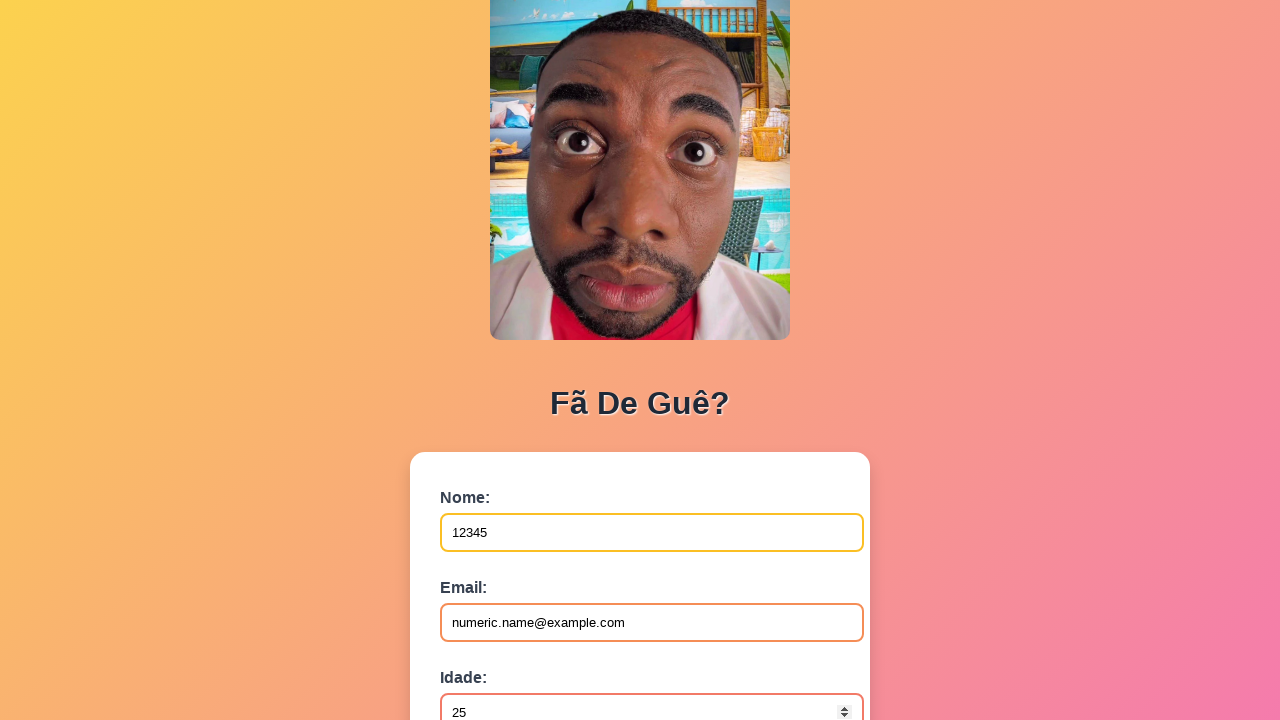

Clicked submit button to attempt form submission with numeric name at (490, 569) on button[type='submit']
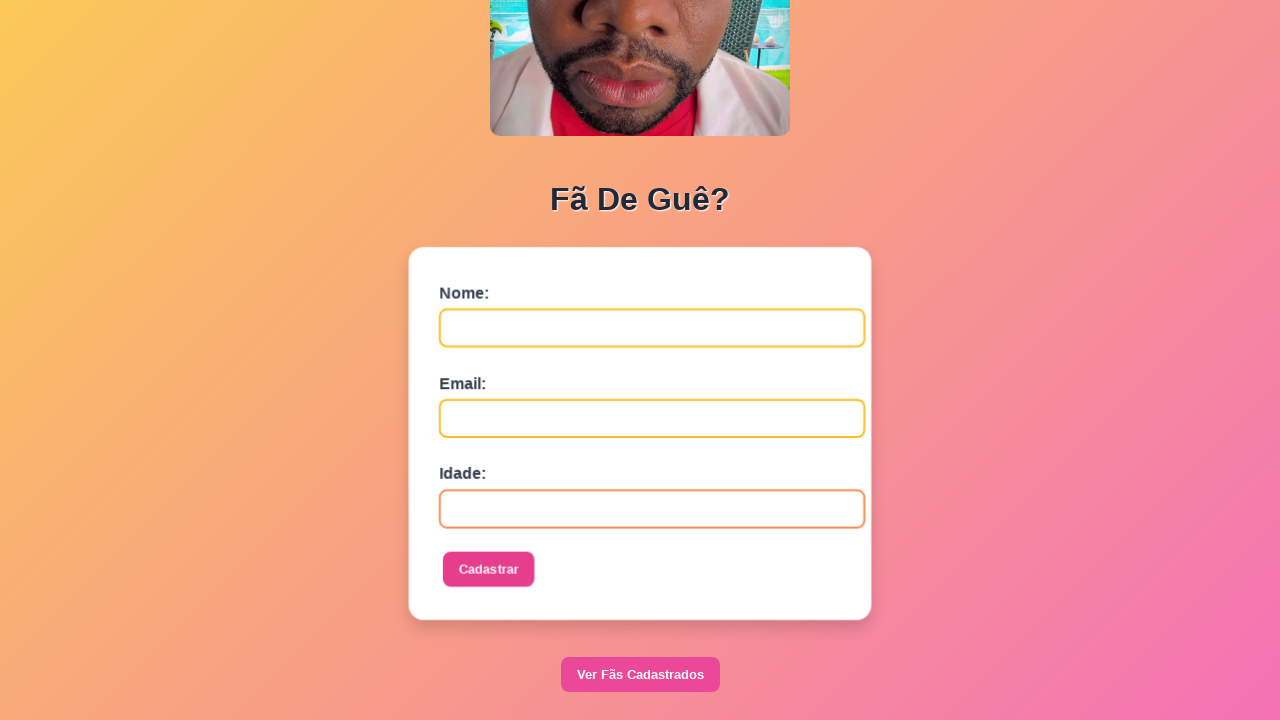

Set up dialog handler to accept alerts
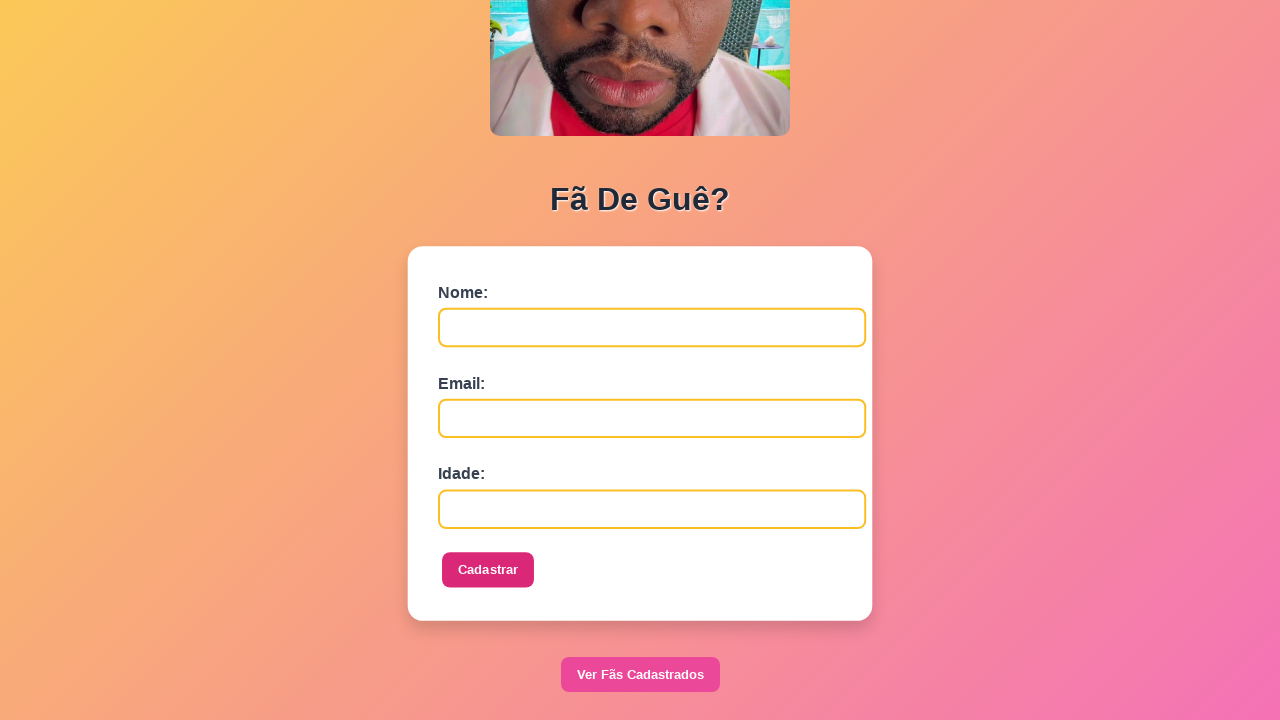

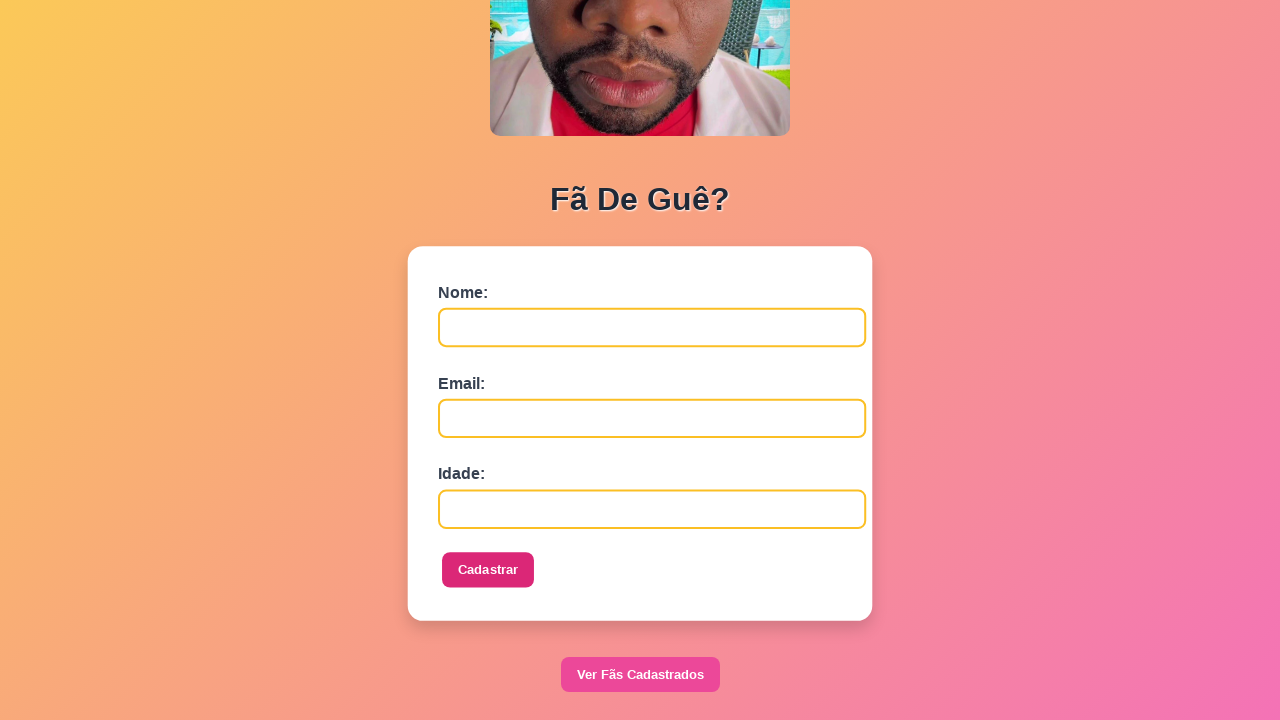